Tests dropdown selection functionality on a contact form by selecting different options using various methods (by index, value, and visible text)

Starting URL: https://simecsystem.com/contact-us/

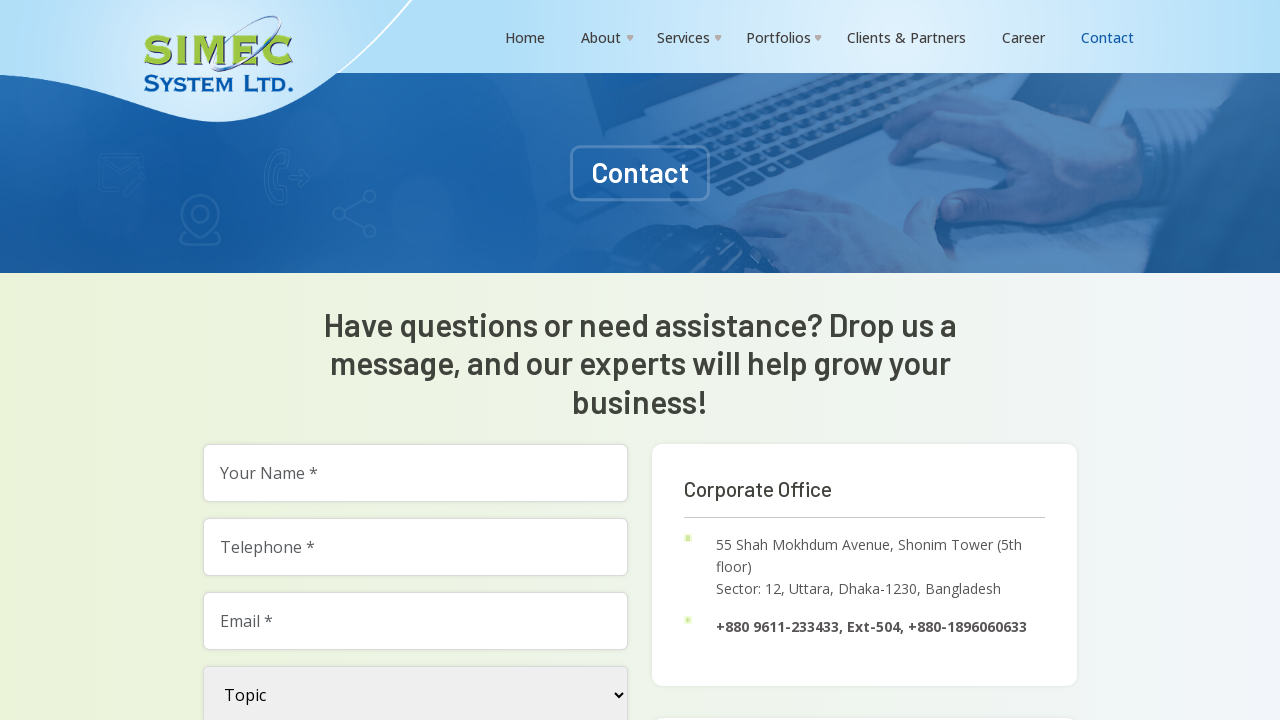

Located dropdown element with name 'topic_select'
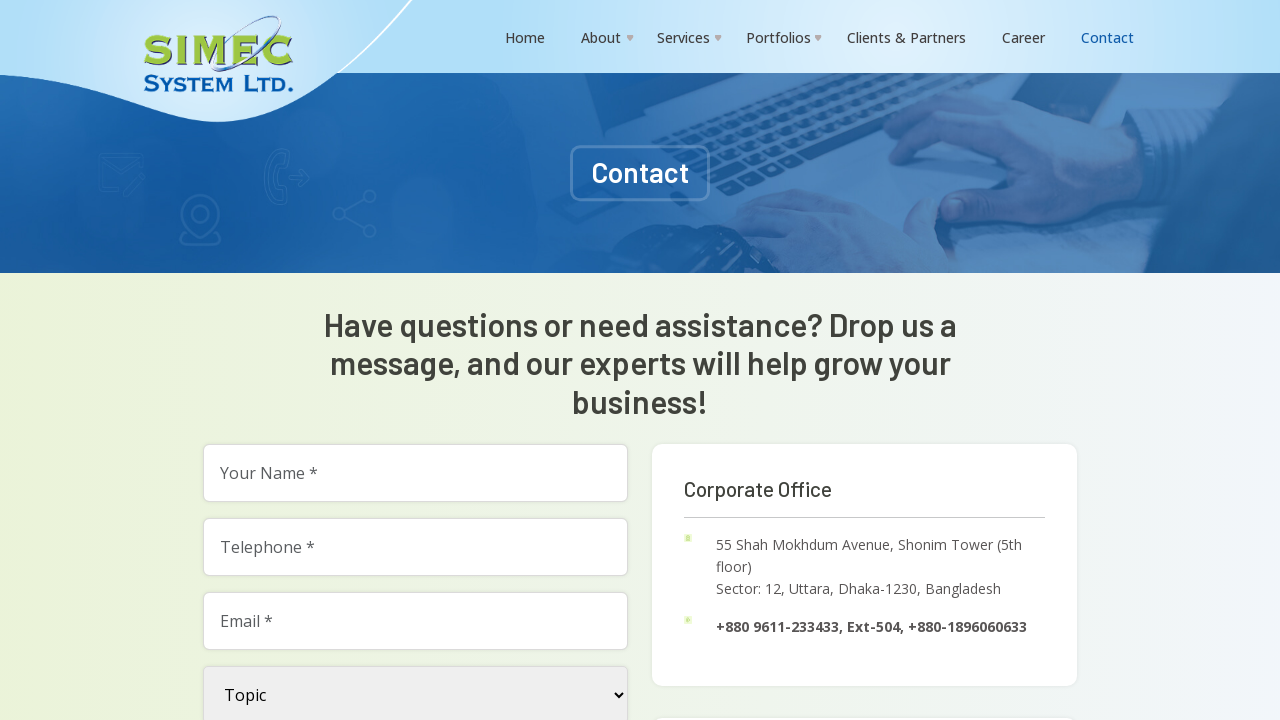

Selected dropdown option by index 2 (3rd option) on select[name='topic_select']
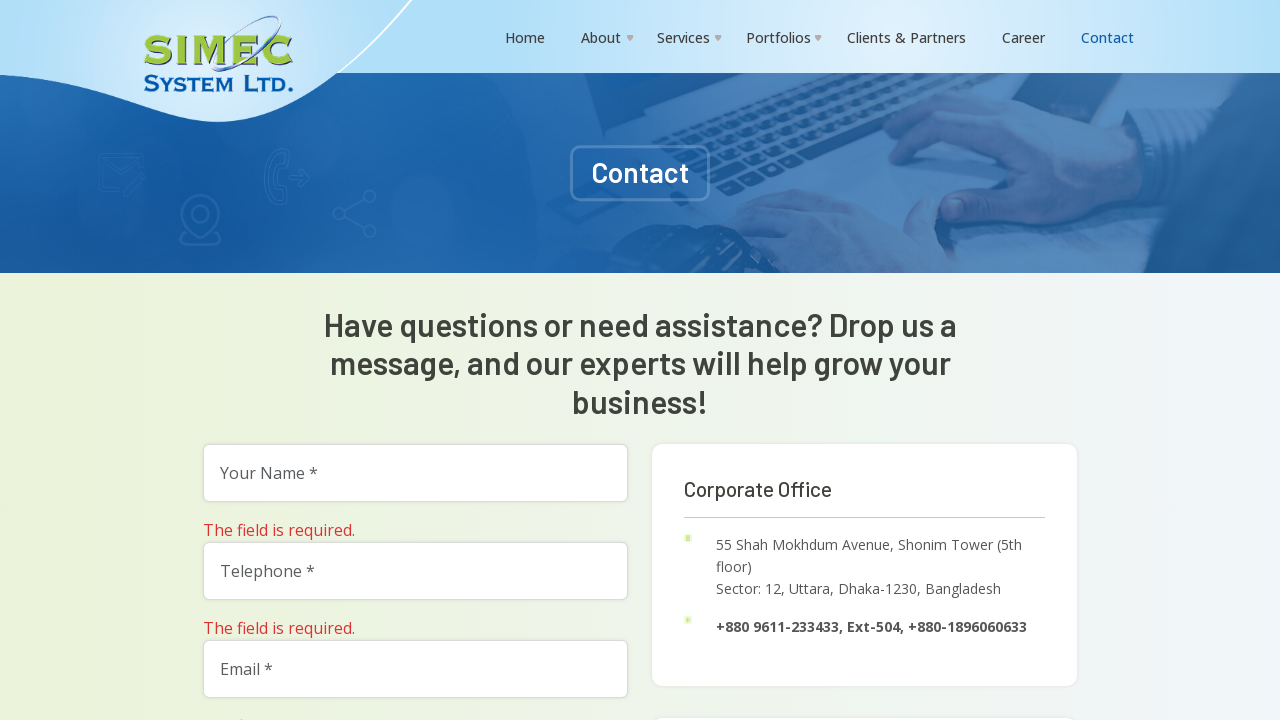

Selected dropdown option by value 'Software Solutions' on select[name='topic_select']
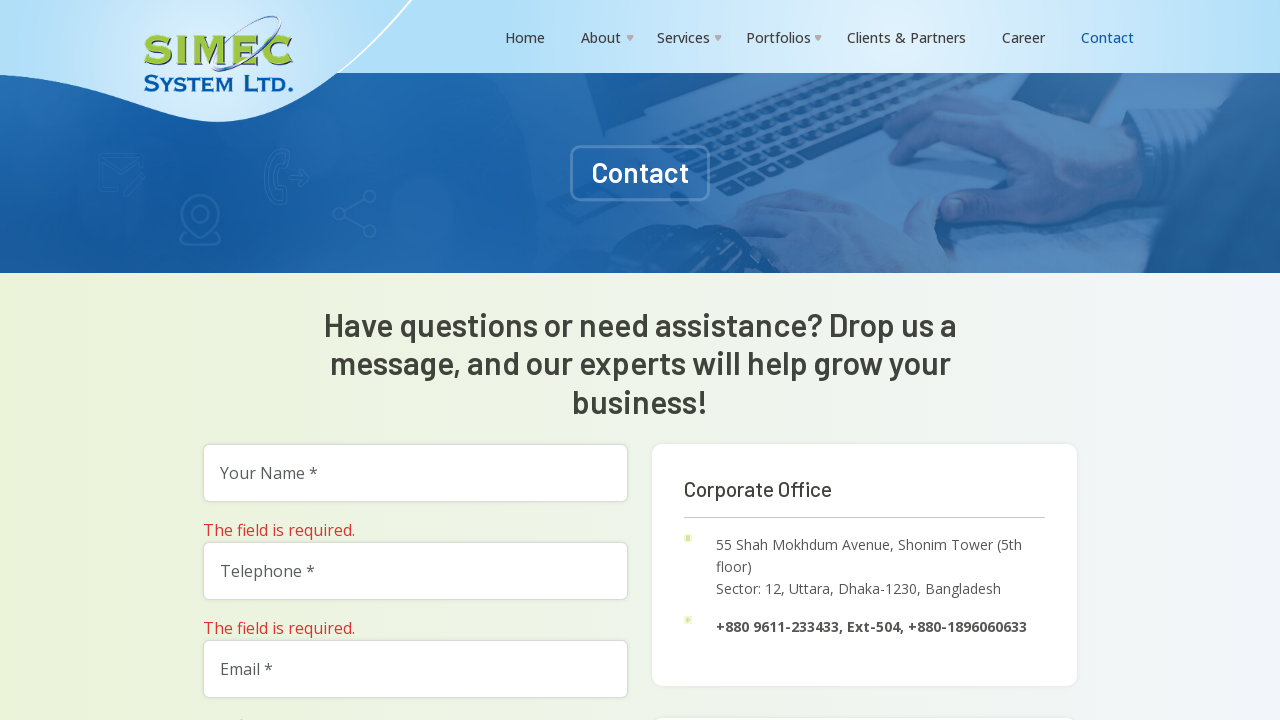

Selected dropdown option by visible text 'ICT Infrastructure' on select[name='topic_select']
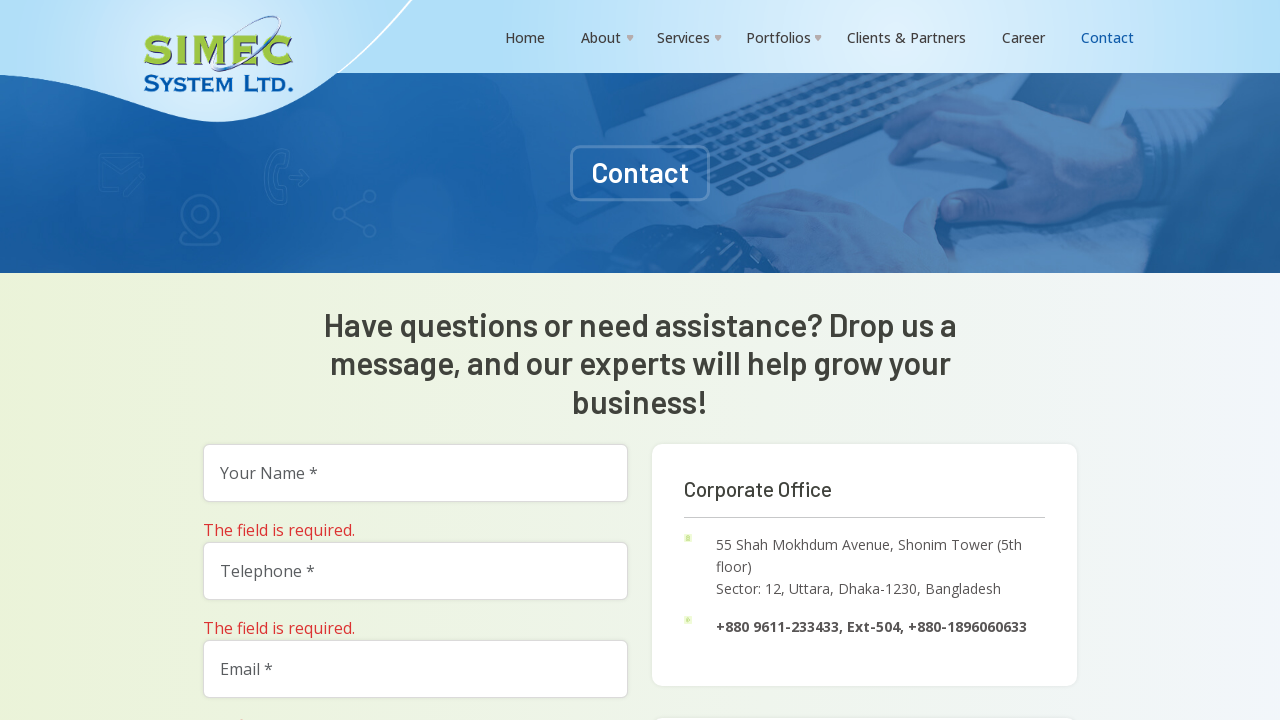

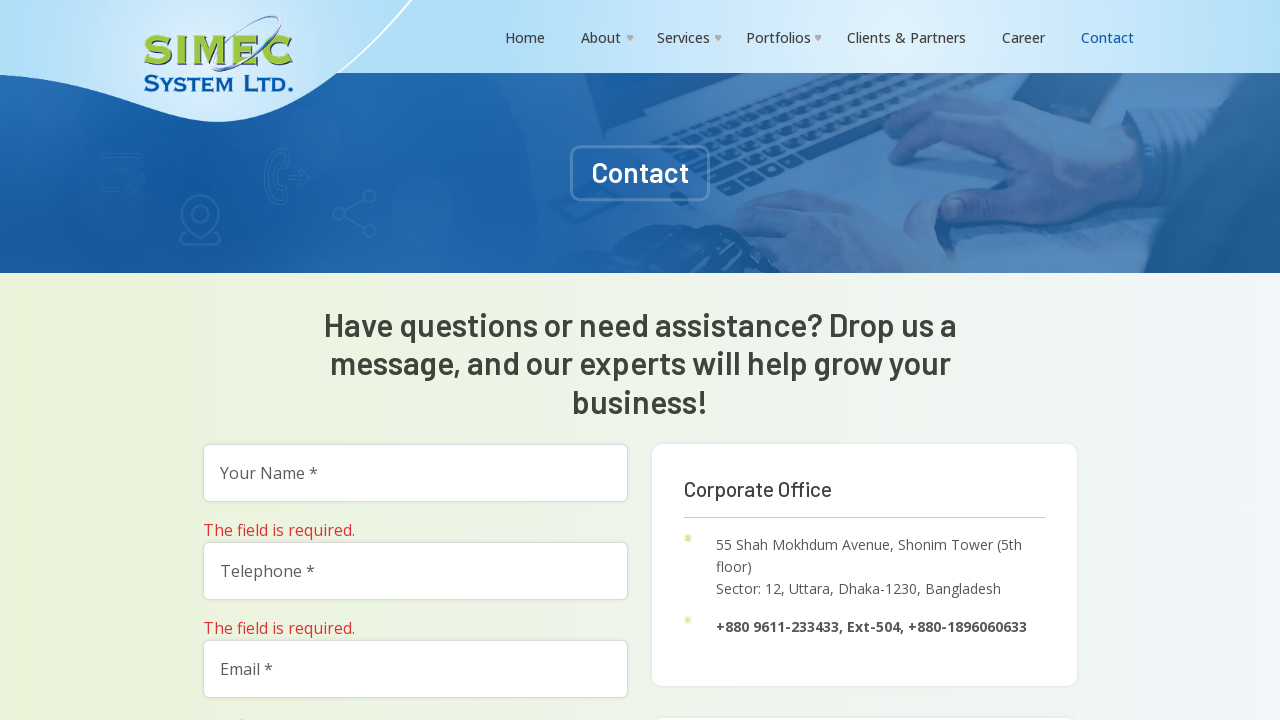